Tests that an item is removed if an empty text string is entered during editing

Starting URL: https://demo.playwright.dev/todomvc

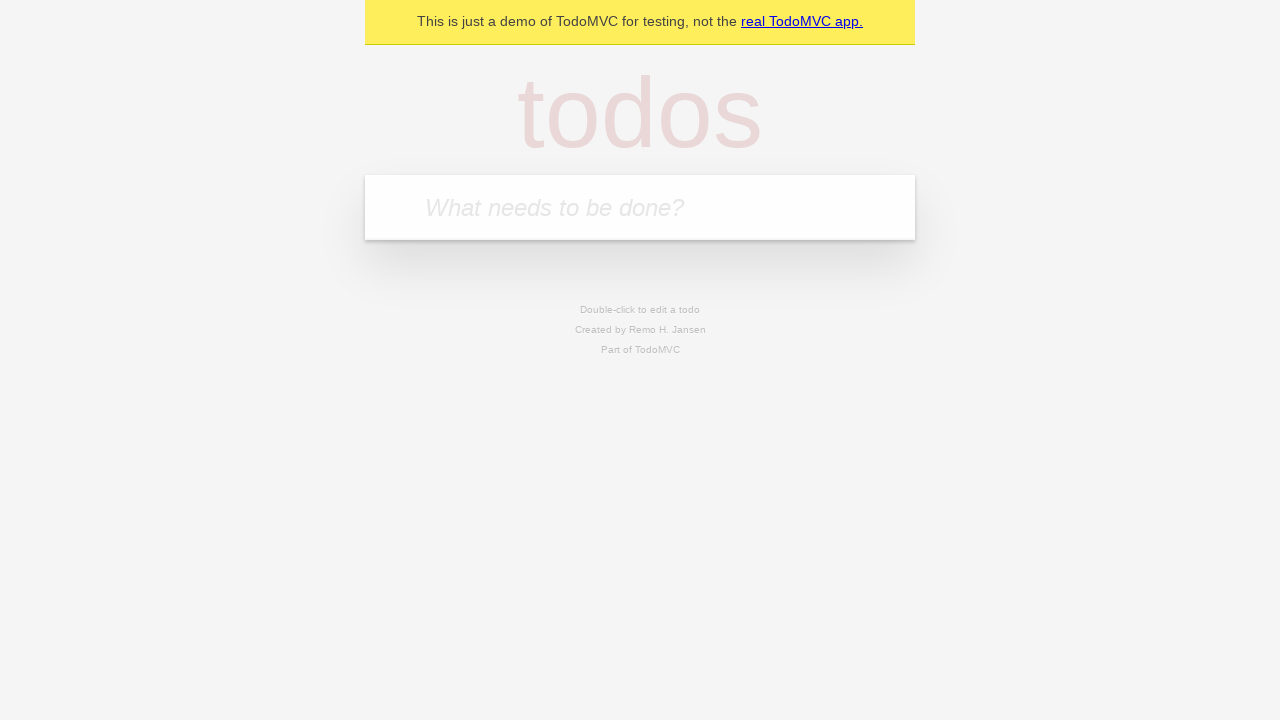

Filled todo input with 'buy some cheese' on internal:attr=[placeholder="What needs to be done?"i]
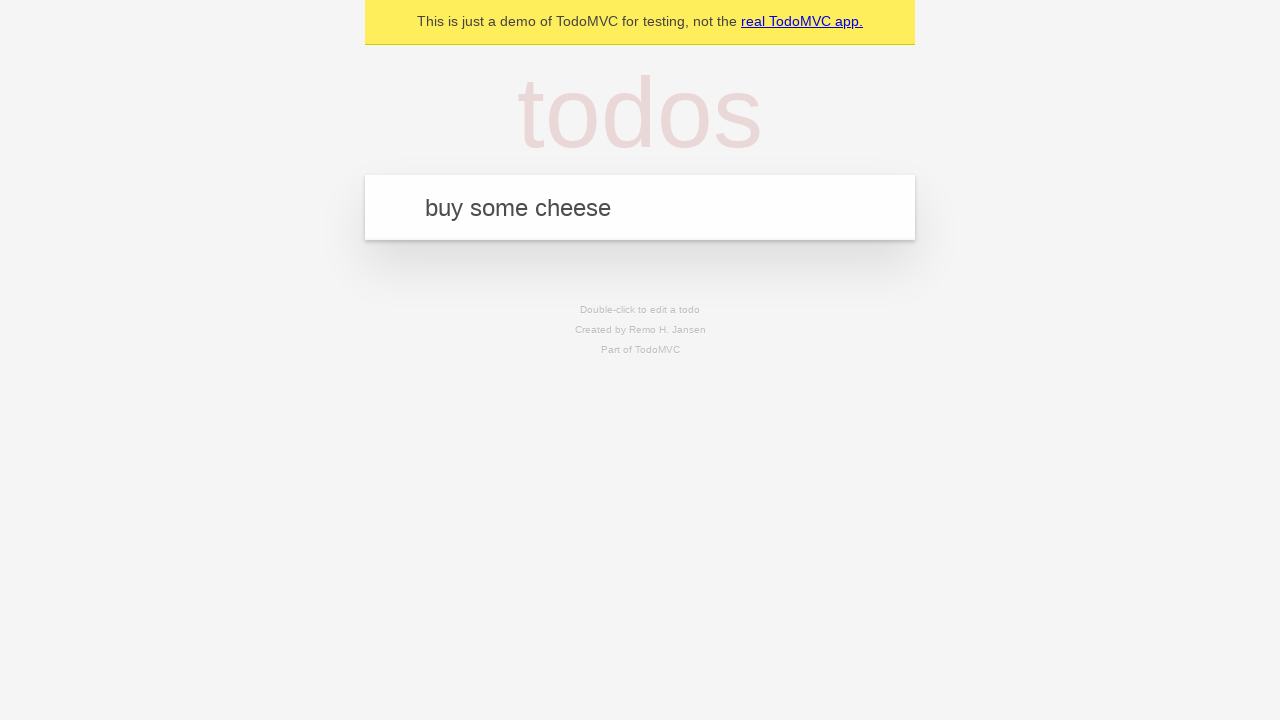

Pressed Enter to add first todo item on internal:attr=[placeholder="What needs to be done?"i]
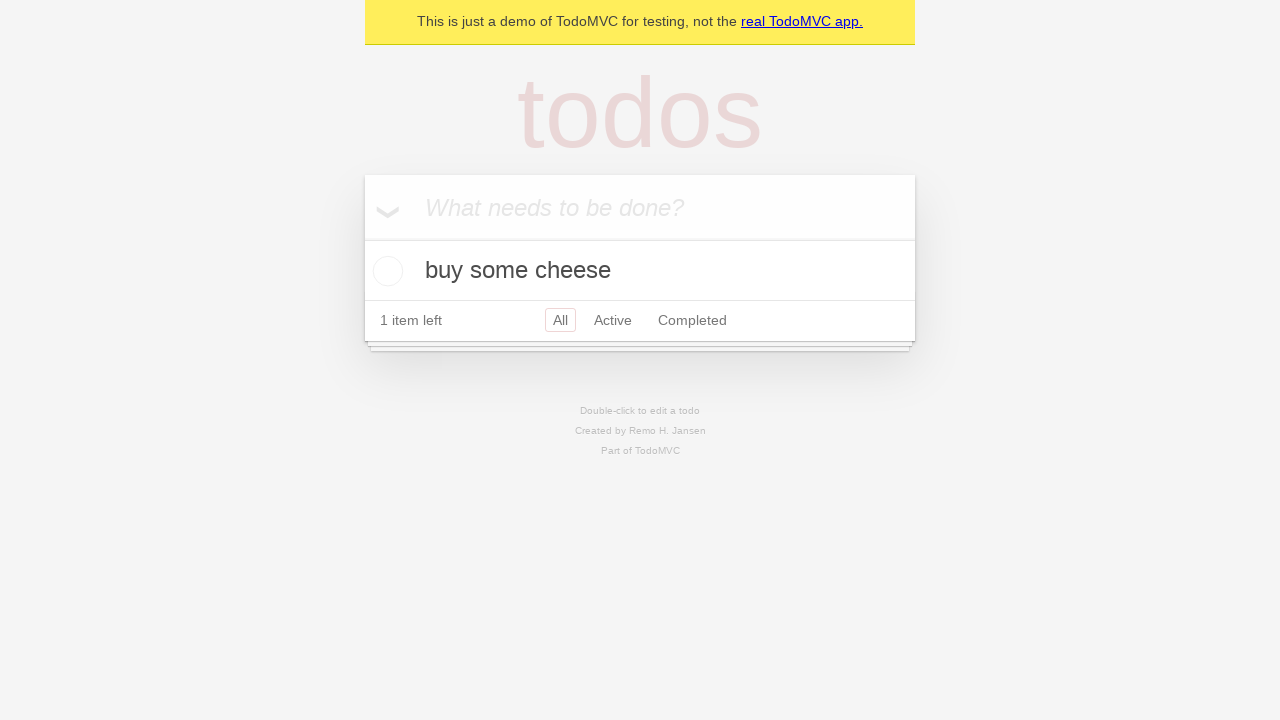

Filled todo input with 'feed the cat' on internal:attr=[placeholder="What needs to be done?"i]
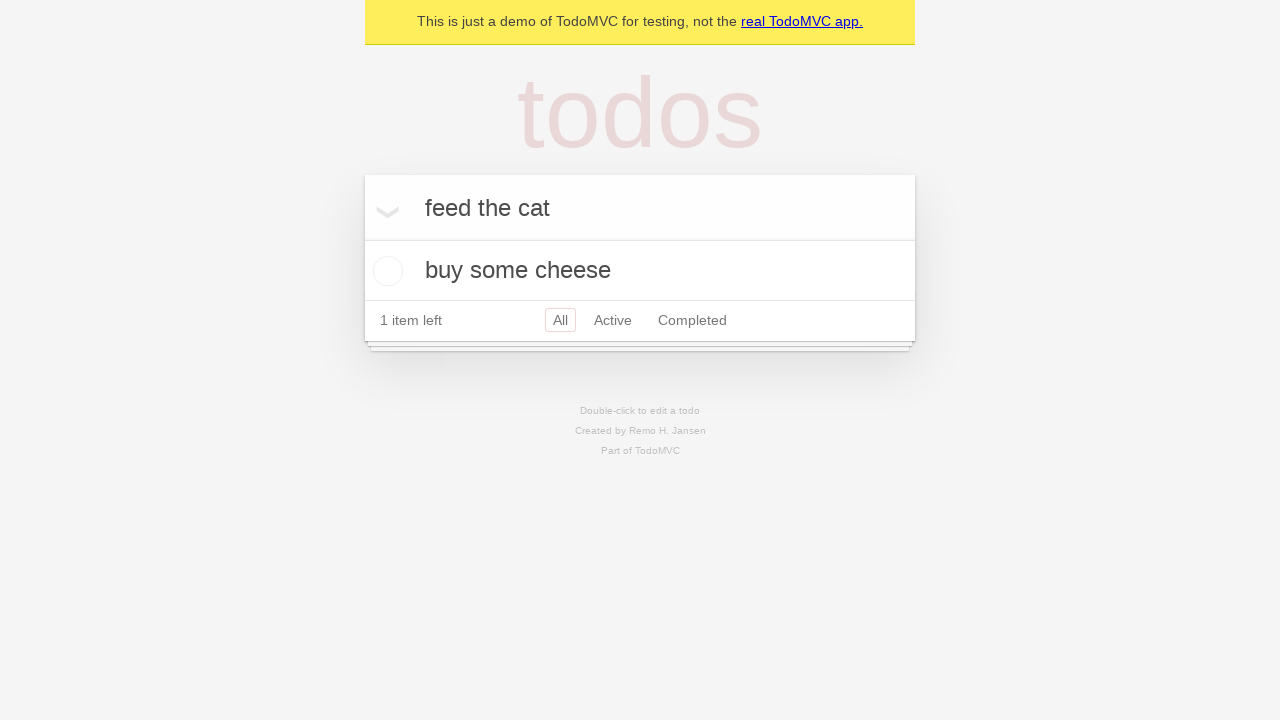

Pressed Enter to add second todo item on internal:attr=[placeholder="What needs to be done?"i]
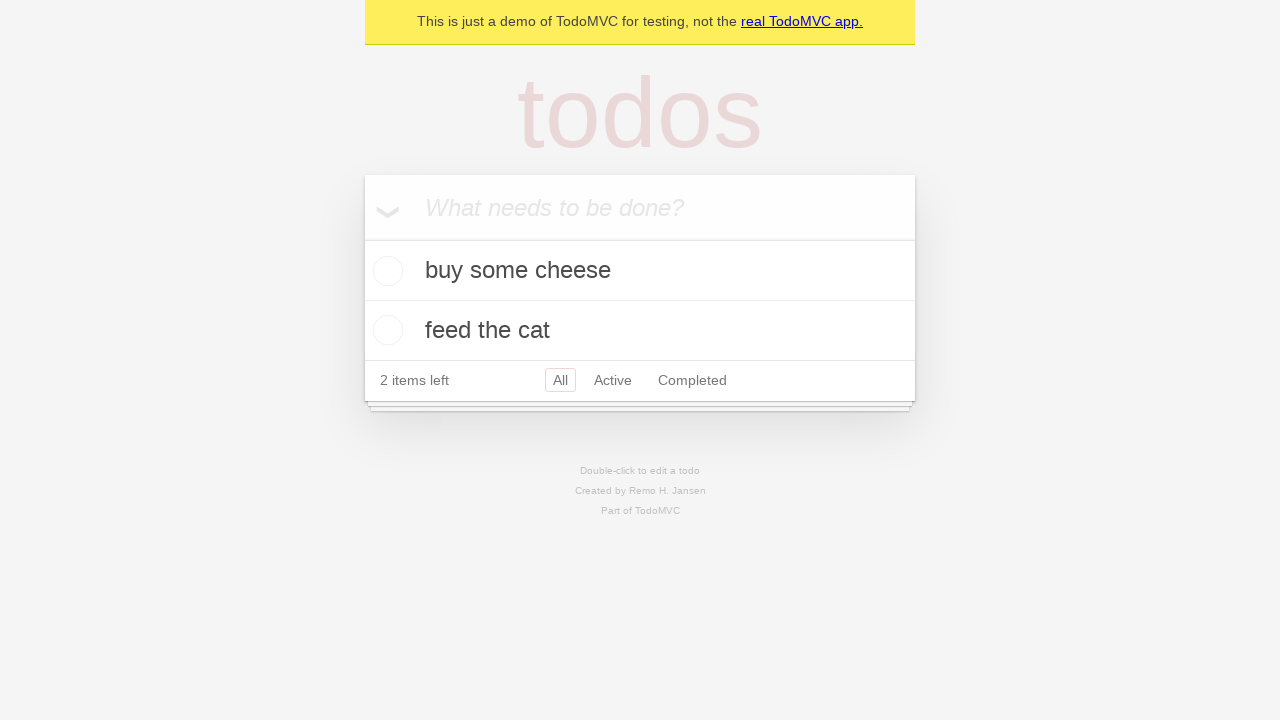

Filled todo input with 'book a doctors appointment' on internal:attr=[placeholder="What needs to be done?"i]
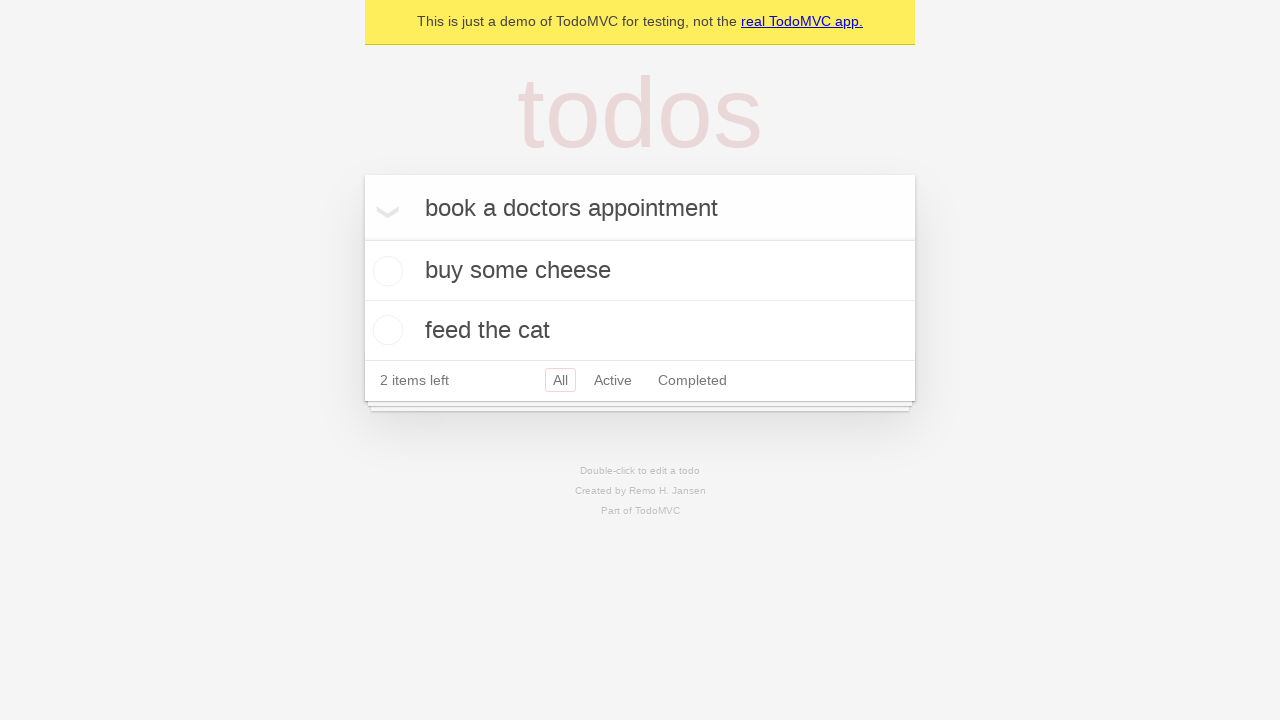

Pressed Enter to add third todo item on internal:attr=[placeholder="What needs to be done?"i]
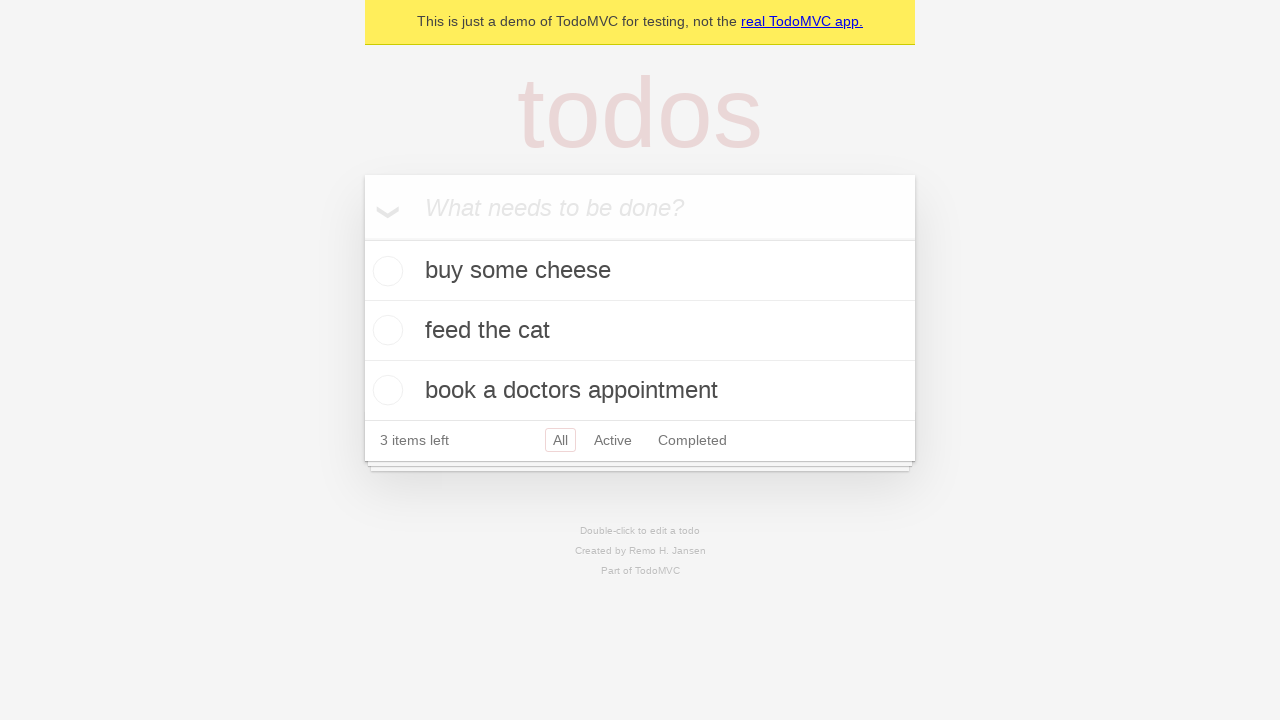

Double-clicked second todo item to enter edit mode at (640, 331) on internal:testid=[data-testid="todo-item"s] >> nth=1
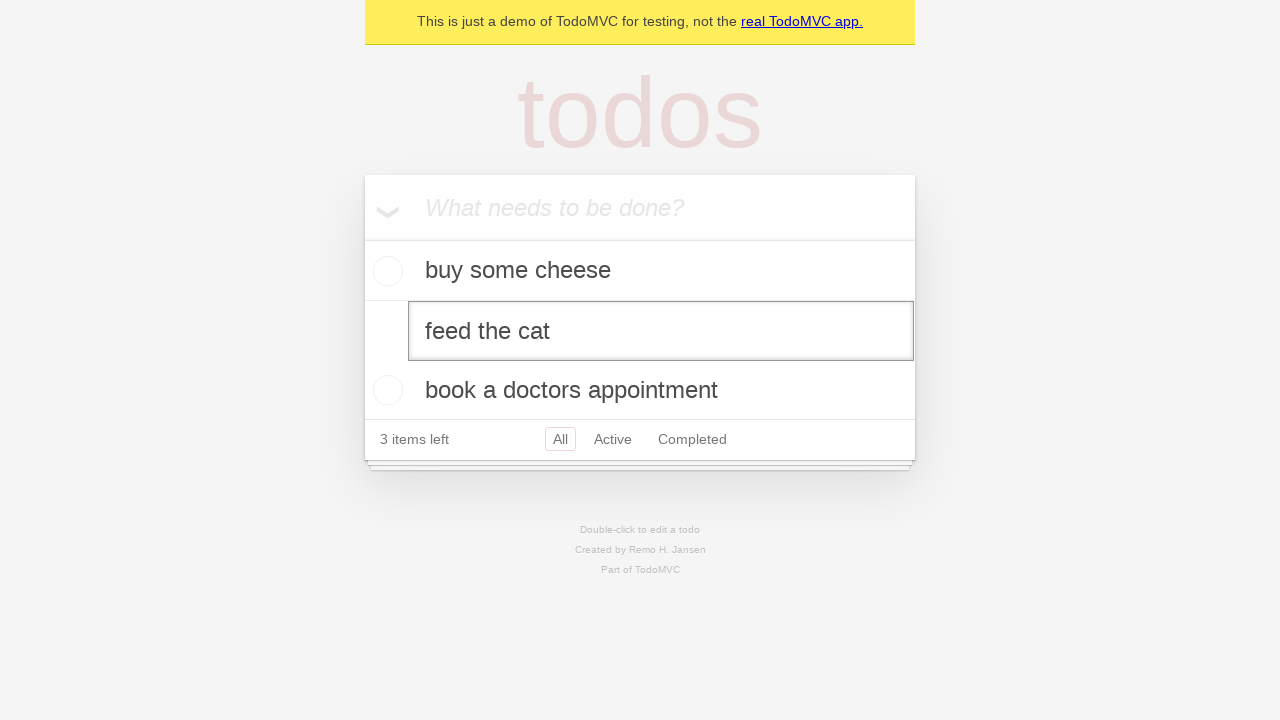

Cleared edit textbox with empty string on internal:testid=[data-testid="todo-item"s] >> nth=1 >> internal:role=textbox[nam
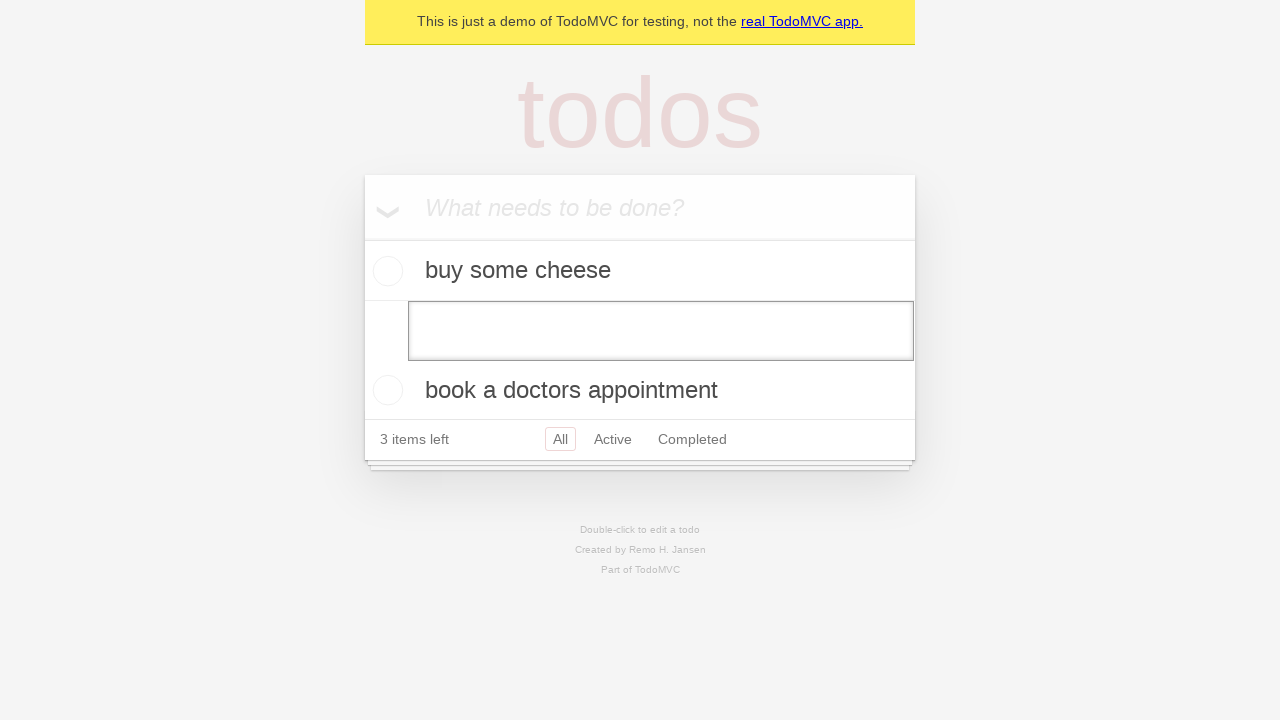

Pressed Enter to confirm removal of empty todo item on internal:testid=[data-testid="todo-item"s] >> nth=1 >> internal:role=textbox[nam
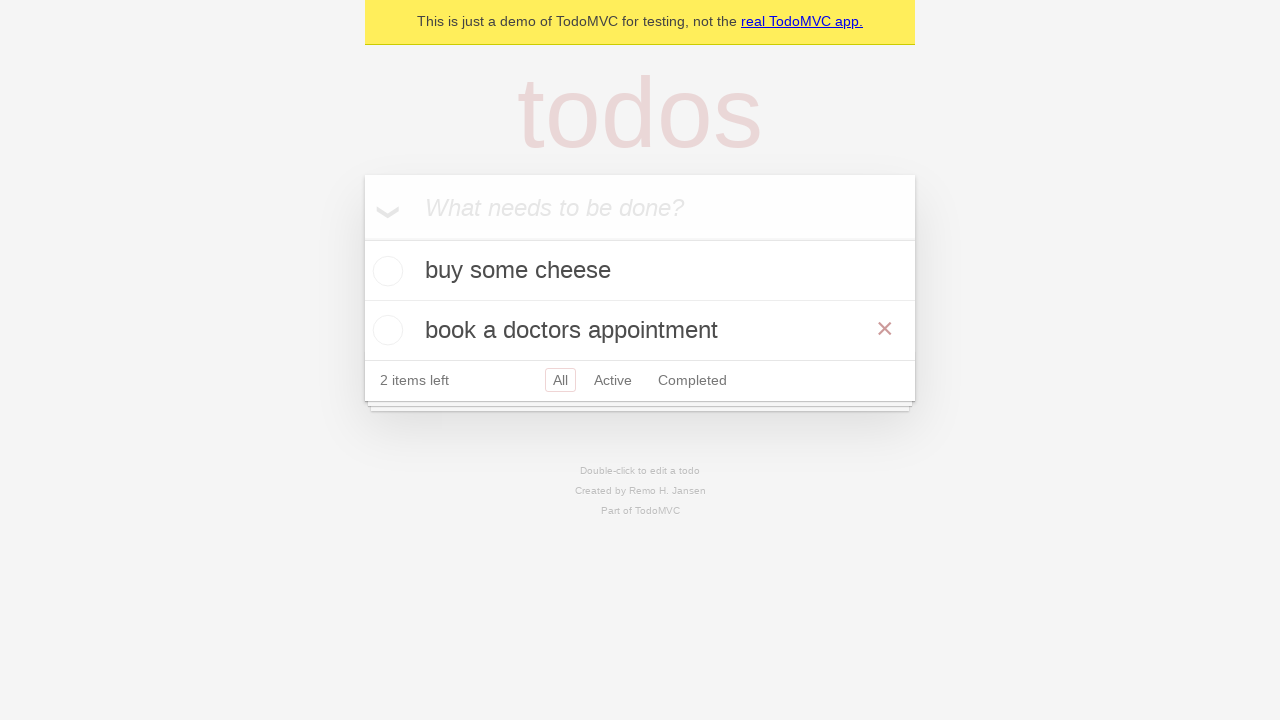

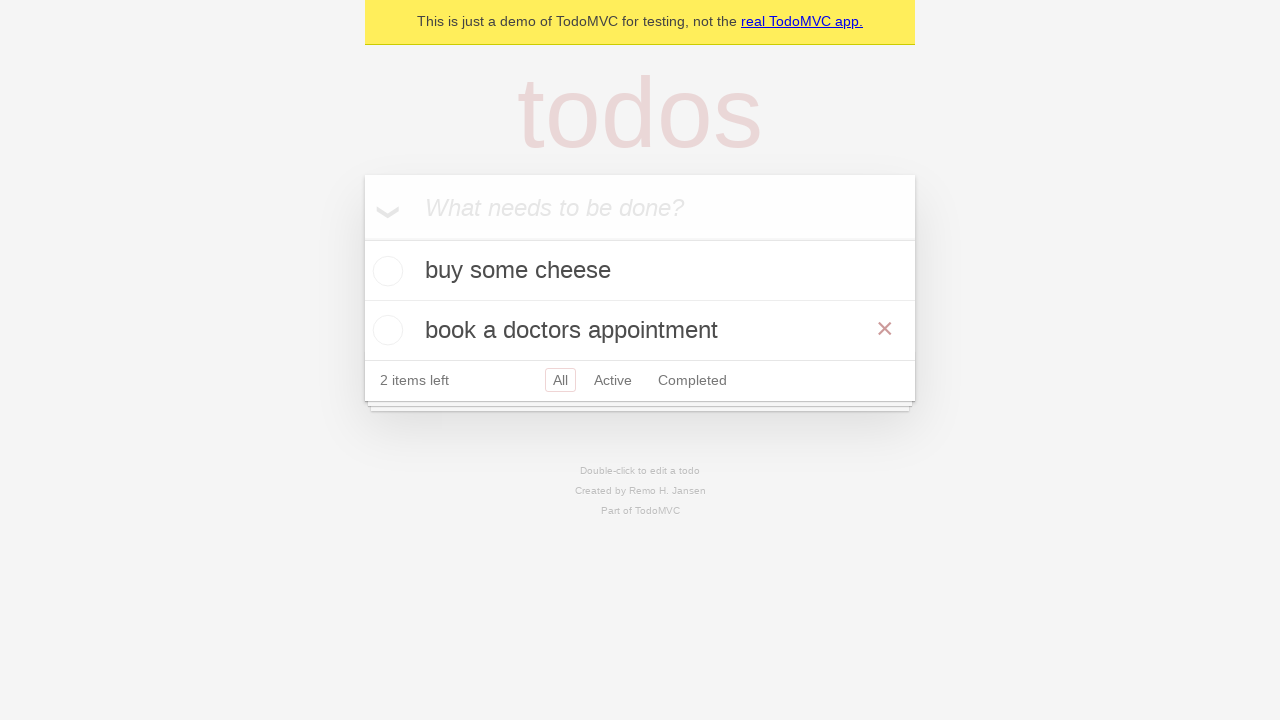